Tests that the complete all checkbox state updates when individual items are completed or cleared

Starting URL: https://demo.playwright.dev/todomvc

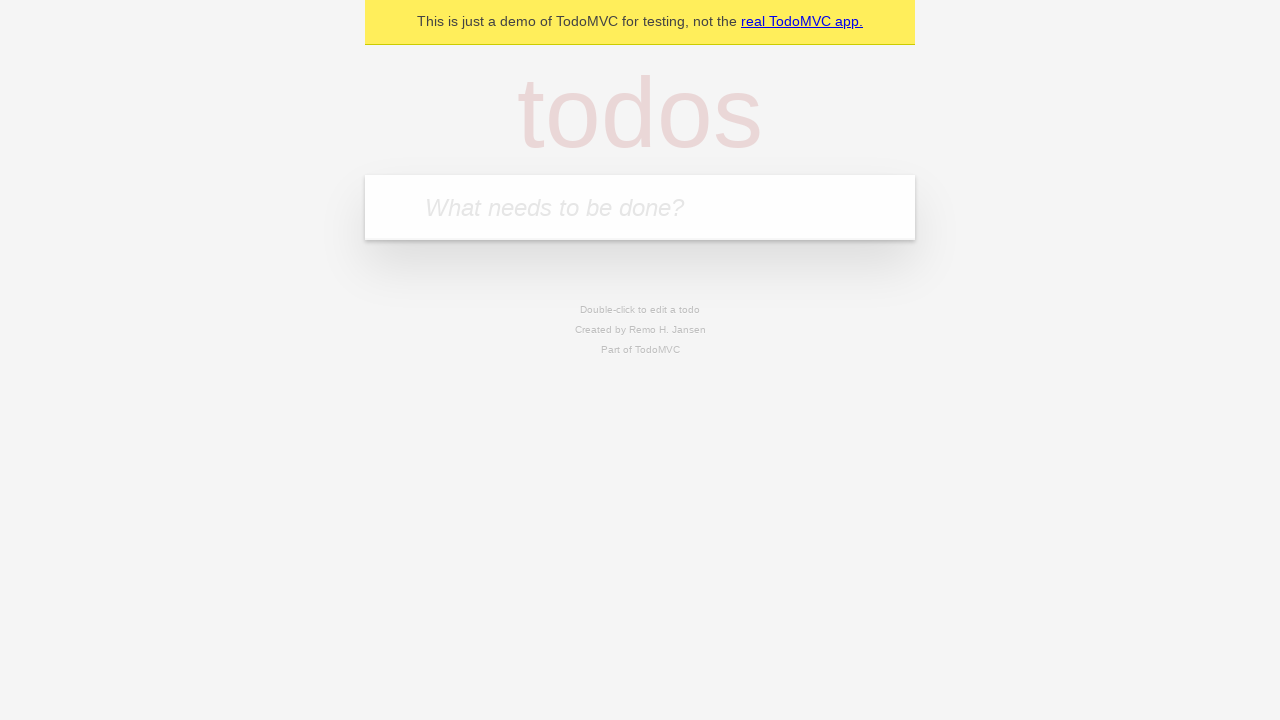

Filled todo input with 'buy some cheese' on internal:attr=[placeholder="What needs to be done?"i]
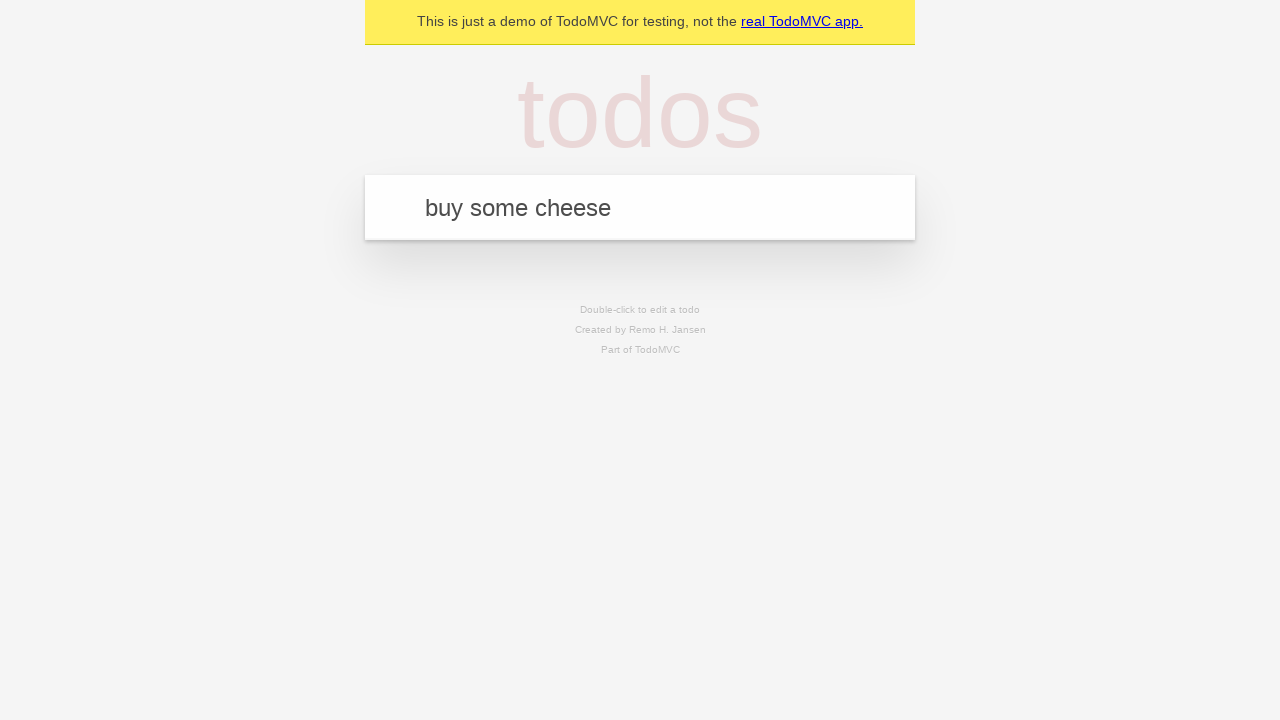

Pressed Enter to create first todo on internal:attr=[placeholder="What needs to be done?"i]
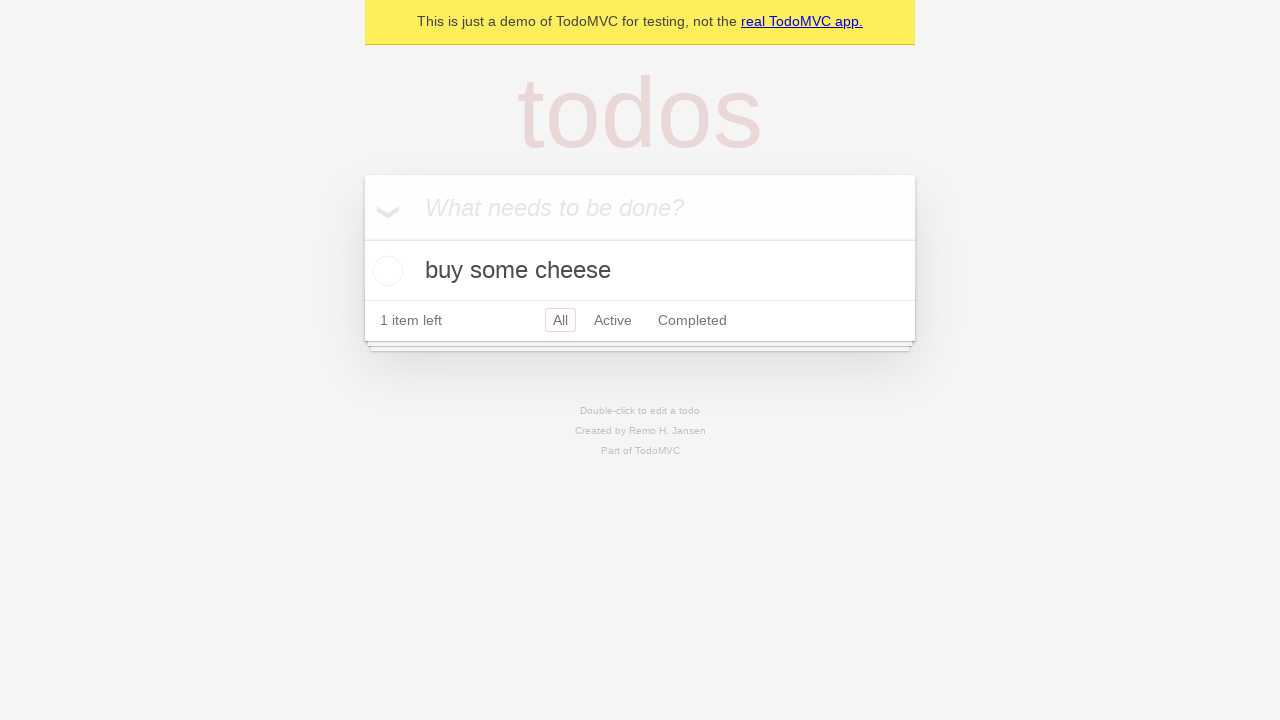

Filled todo input with 'feed the cat' on internal:attr=[placeholder="What needs to be done?"i]
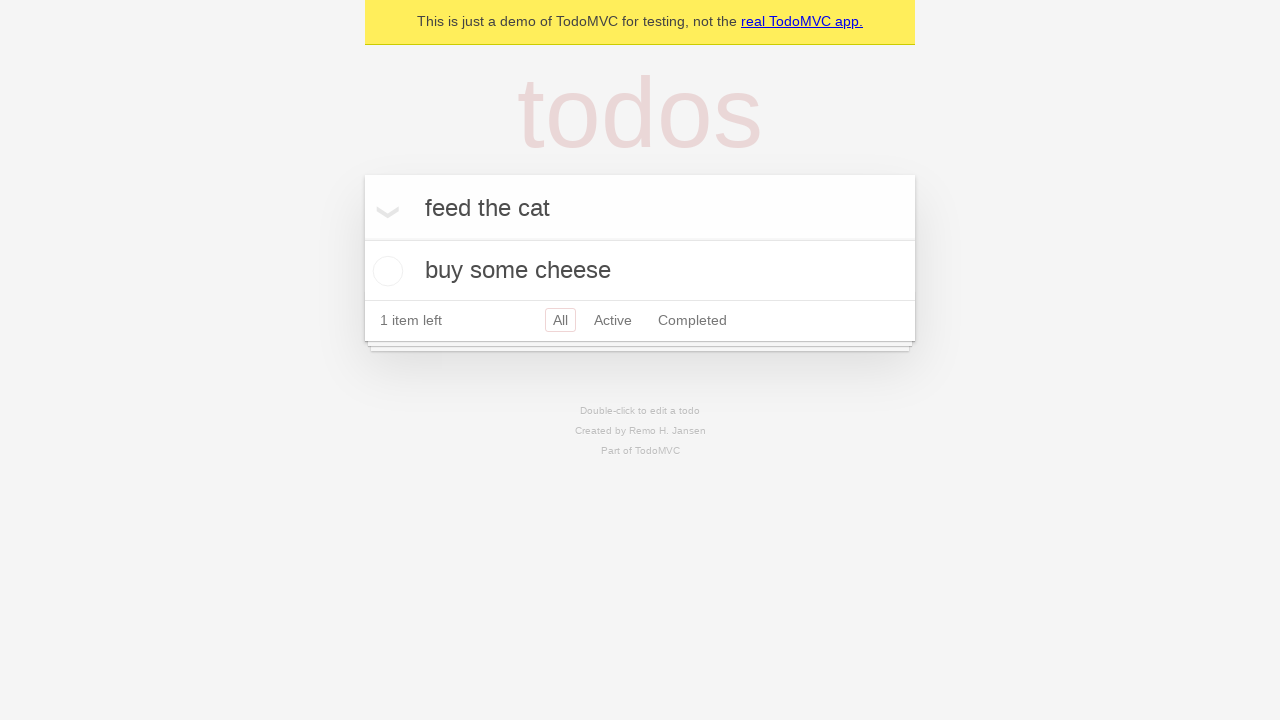

Pressed Enter to create second todo on internal:attr=[placeholder="What needs to be done?"i]
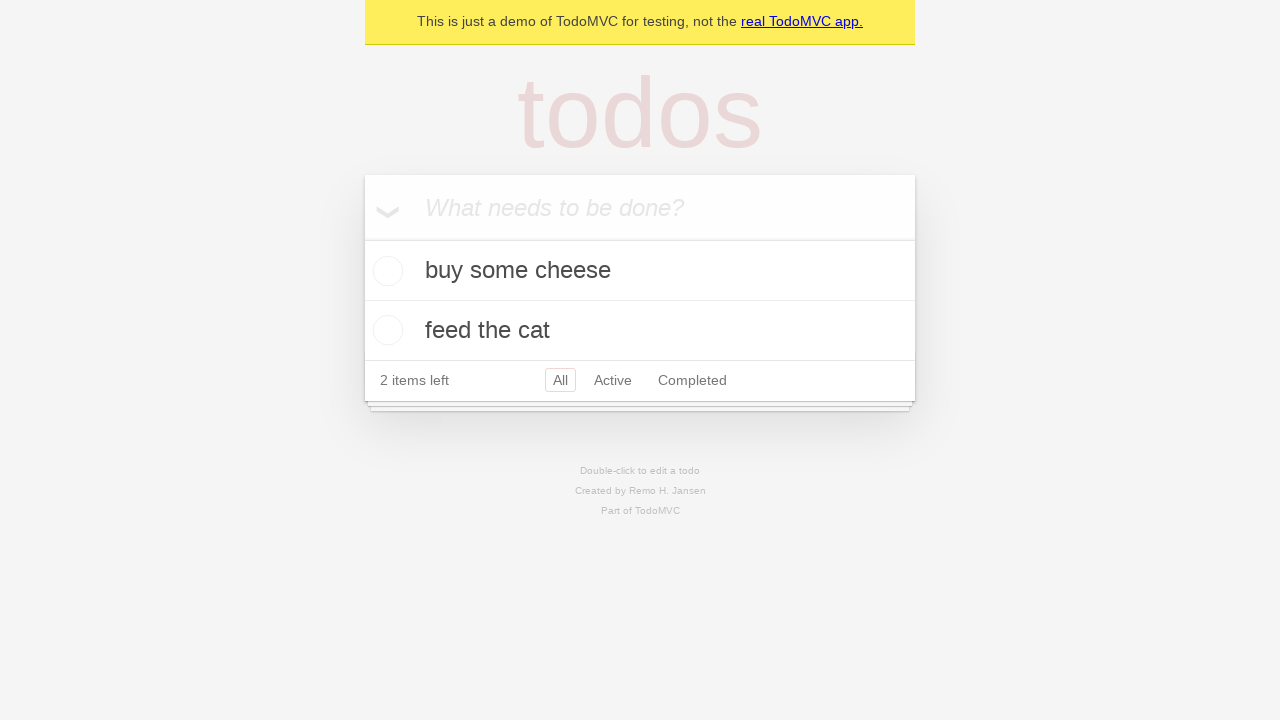

Filled todo input with 'book a doctors appointment' on internal:attr=[placeholder="What needs to be done?"i]
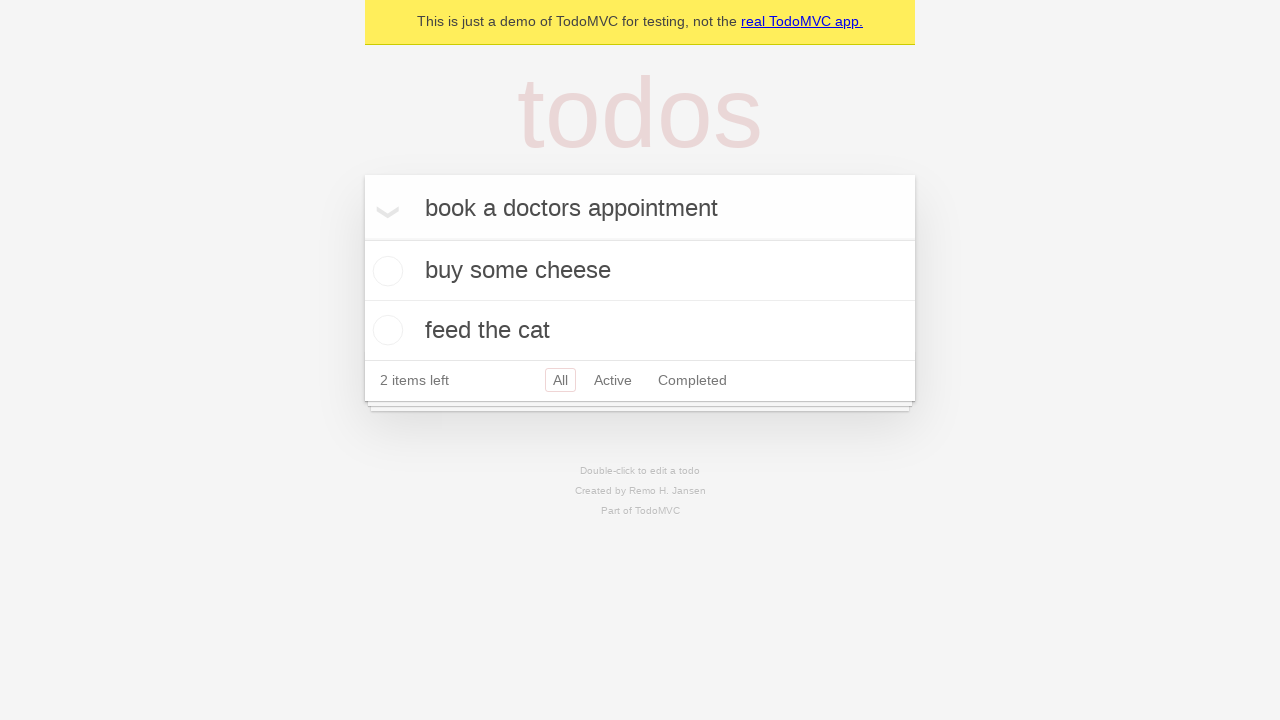

Pressed Enter to create third todo on internal:attr=[placeholder="What needs to be done?"i]
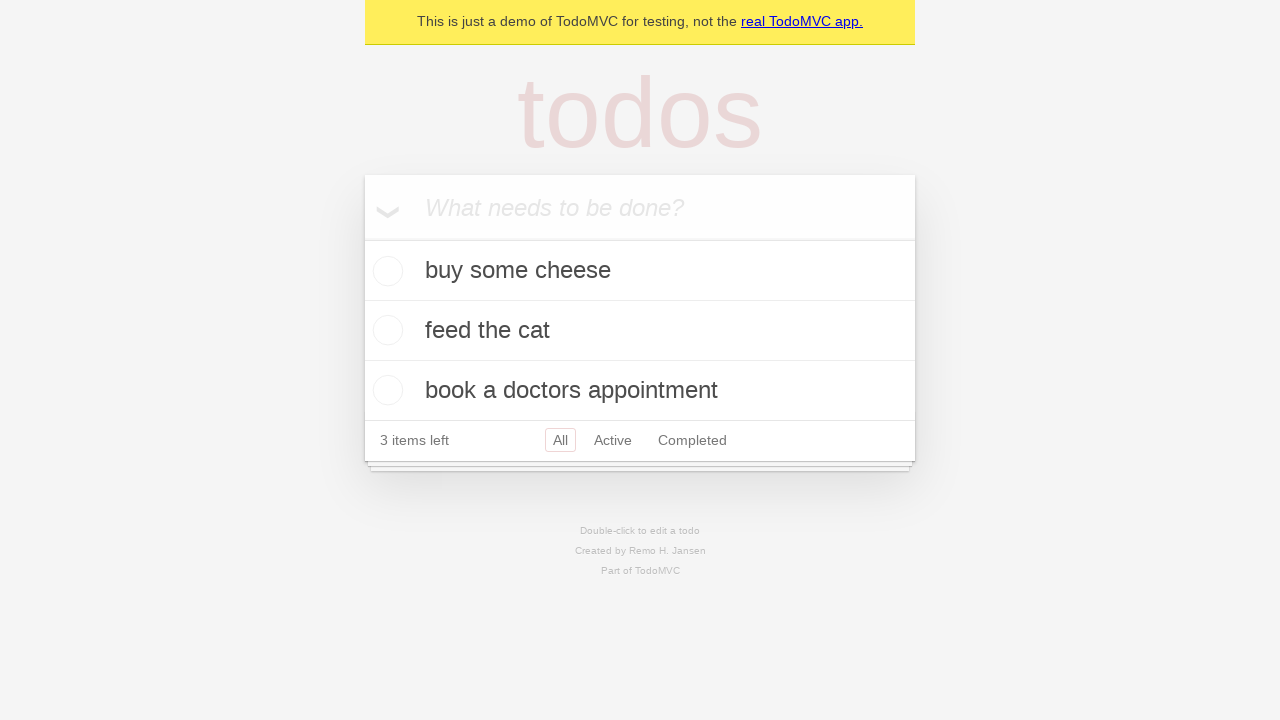

Checked 'Mark all as complete' checkbox at (362, 238) on internal:label="Mark all as complete"i
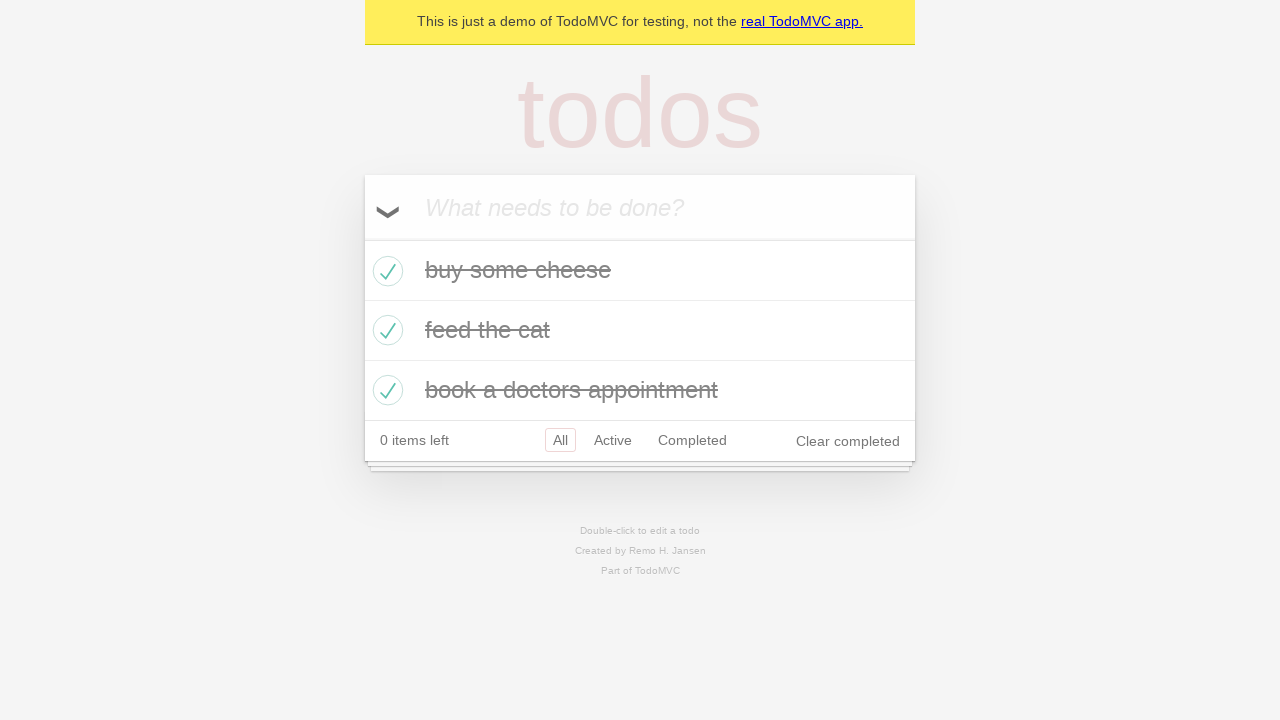

Unchecked first todo item at (385, 271) on internal:testid=[data-testid="todo-item"s] >> nth=0 >> internal:role=checkbox
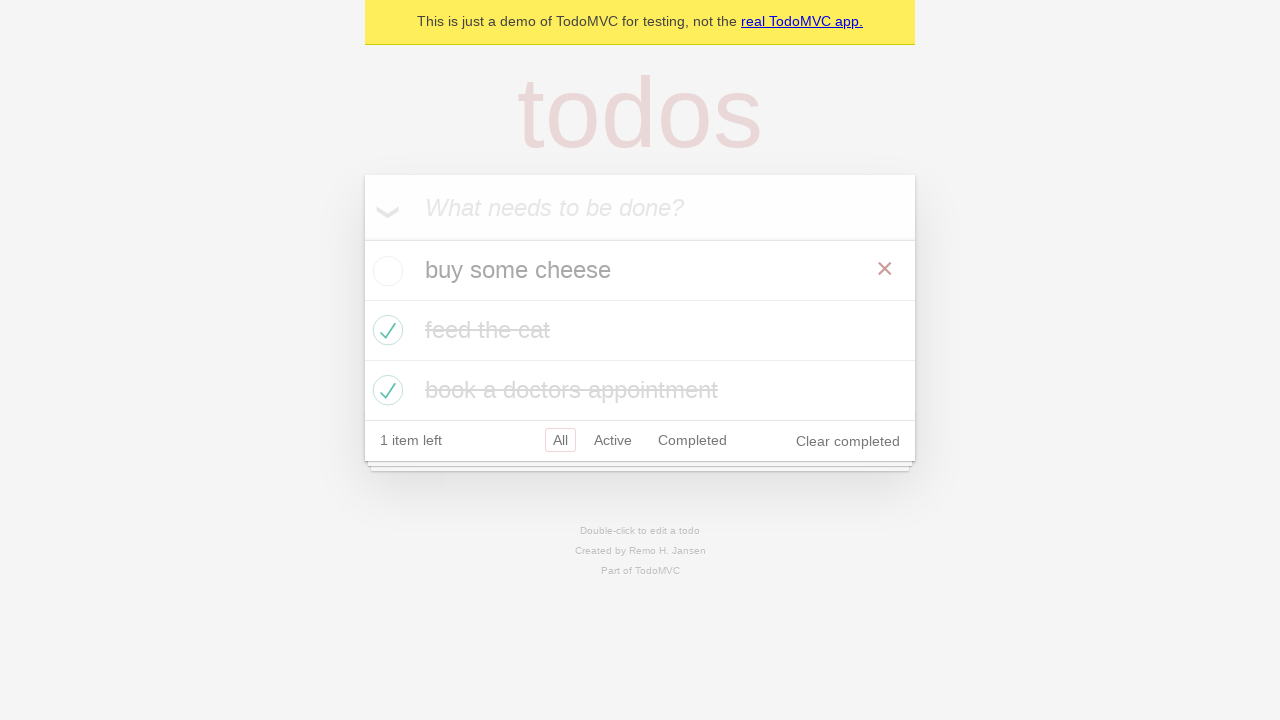

Checked first todo item again at (385, 271) on internal:testid=[data-testid="todo-item"s] >> nth=0 >> internal:role=checkbox
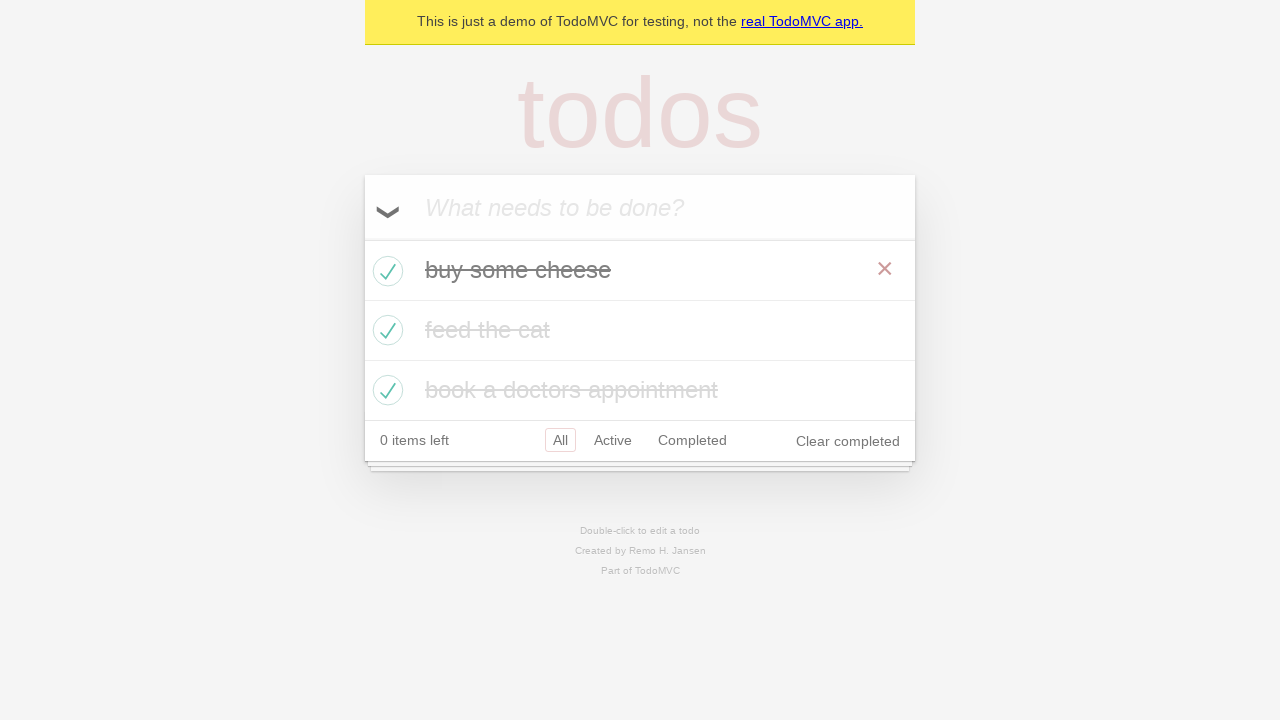

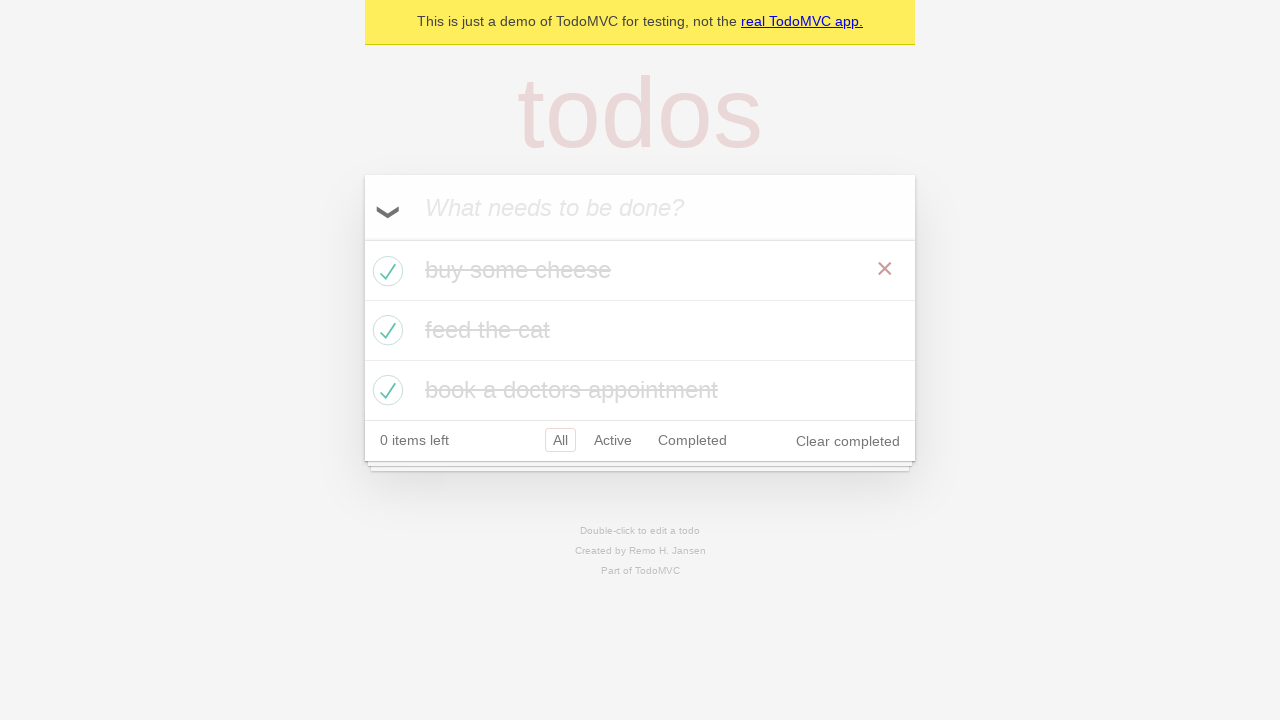